Tests JavaScript prompt dialog by clicking the JS Prompt button, entering text in the prompt, and verifying the entered text appears in the result

Starting URL: https://the-internet.herokuapp.com/javascript_alerts

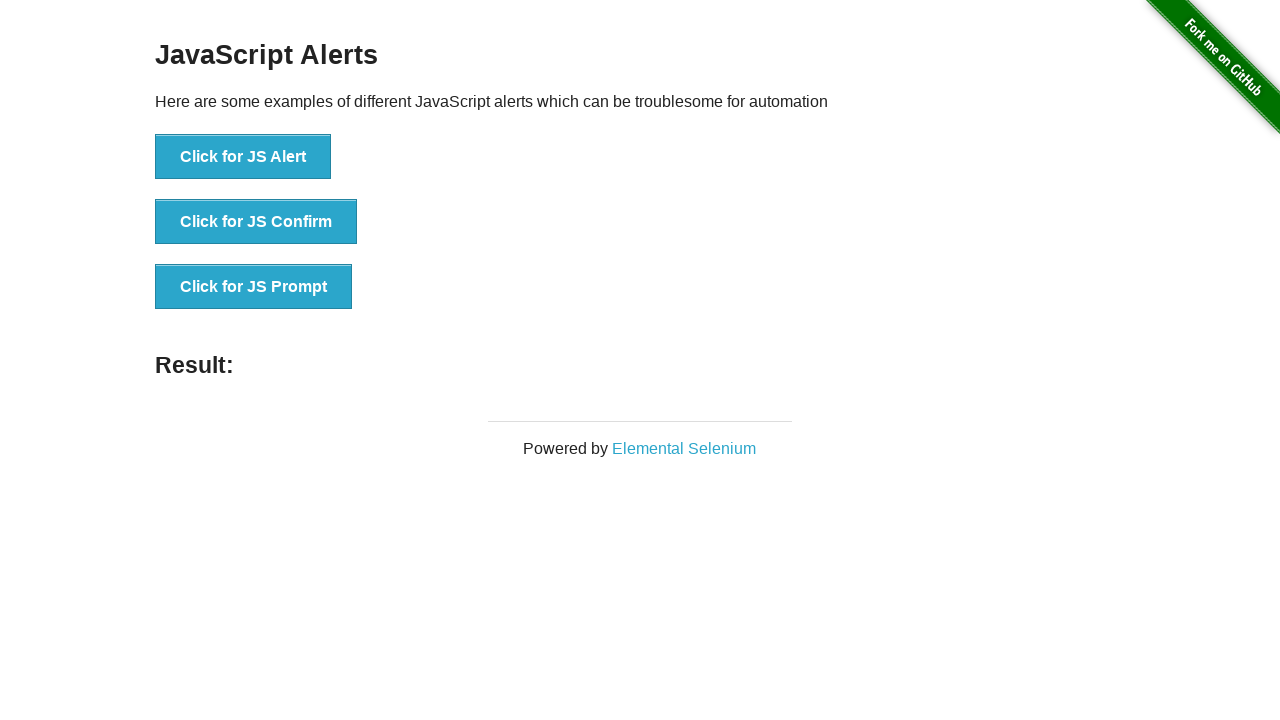

Set up dialog handler to accept prompt with text 'Hello from Playwright test'
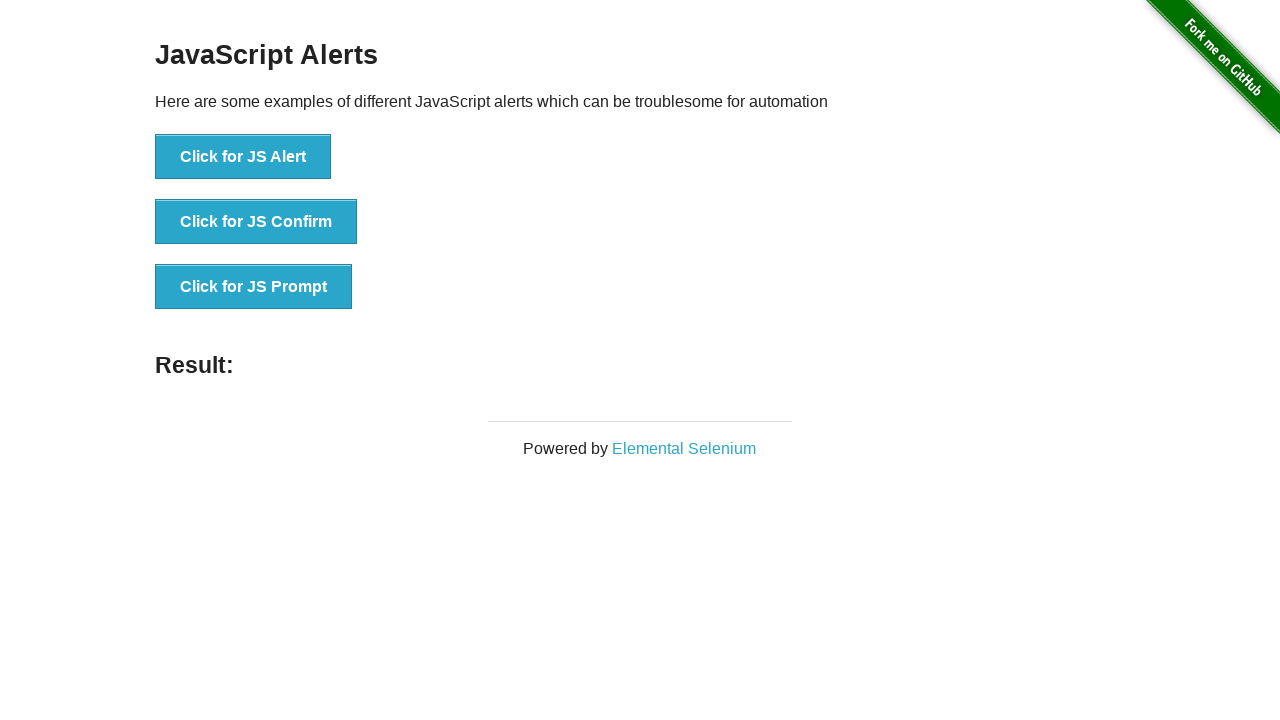

Clicked the JS Prompt button at (254, 287) on text=Click for JS Prompt
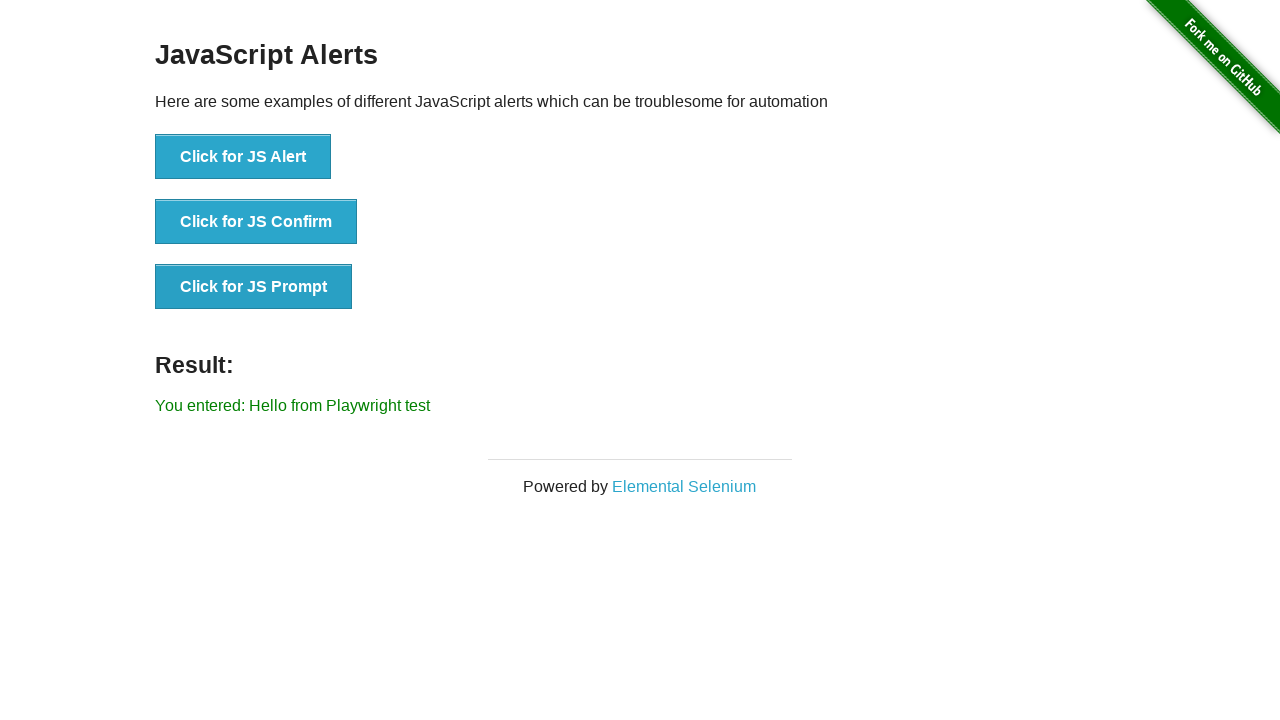

Result element appeared on page
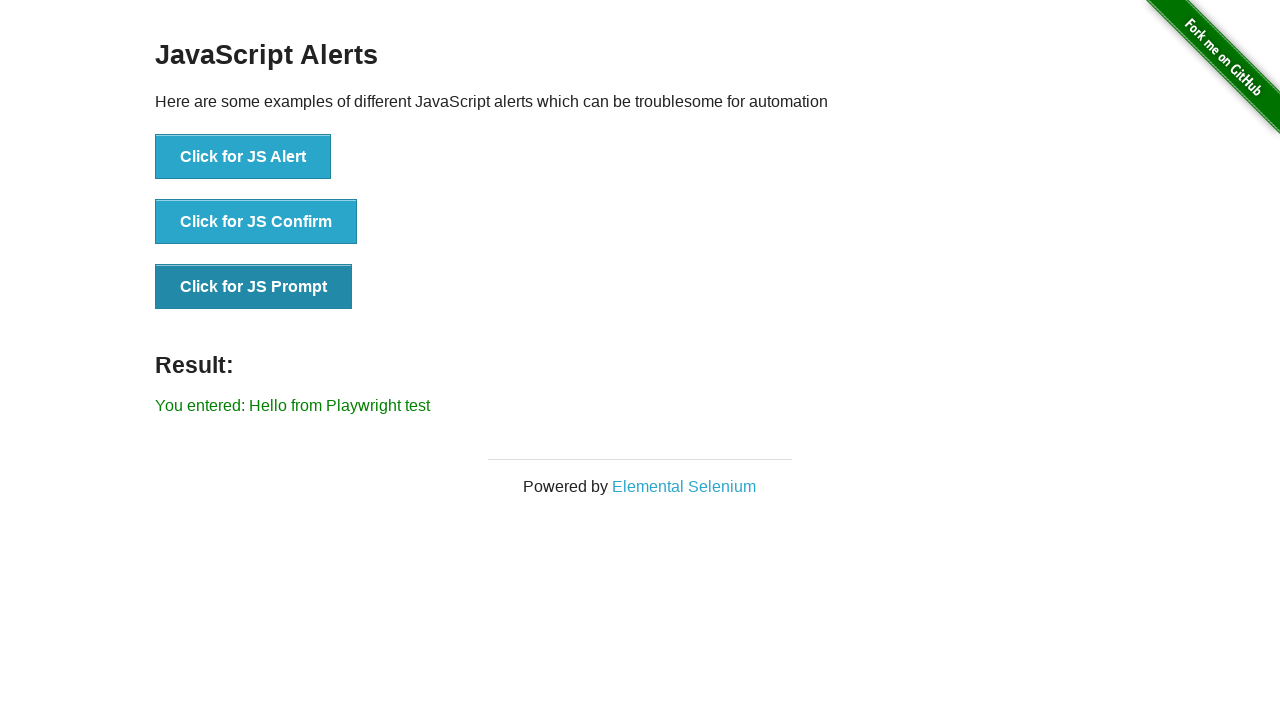

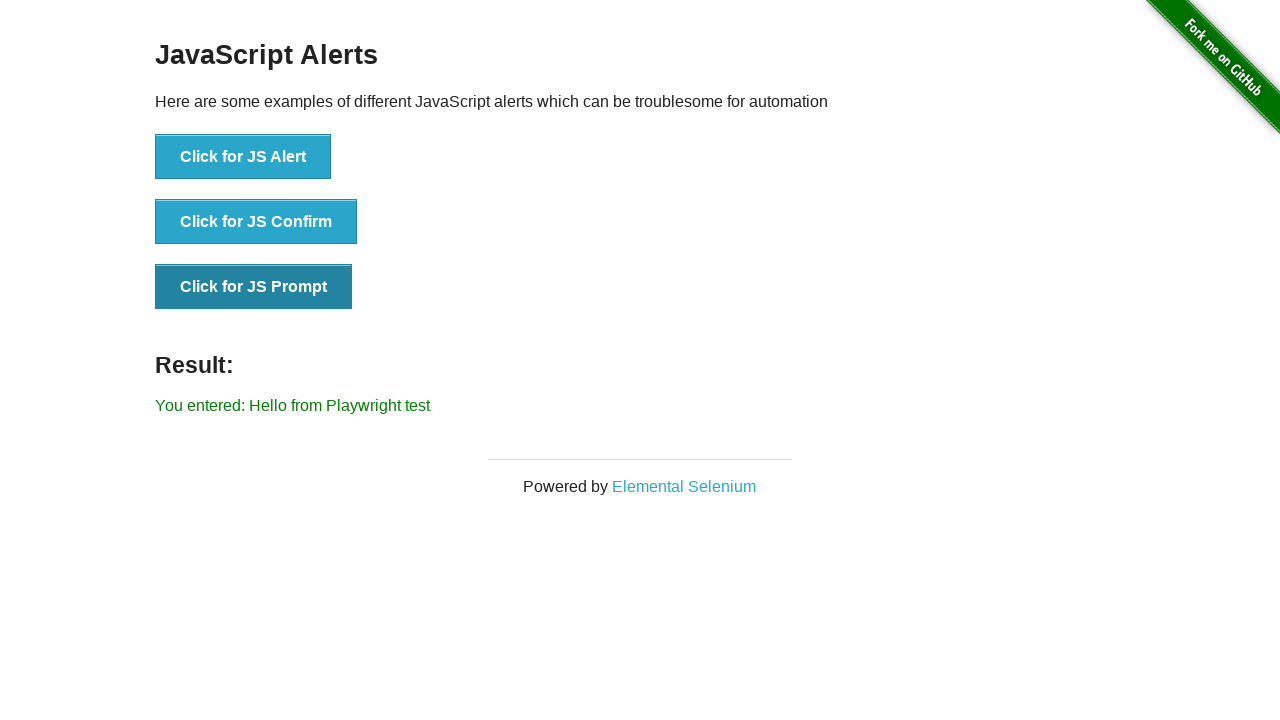